Tests window switching functionality by clicking a link that opens a new window, extracting text from the child window, and then switching back to fill a form field in the parent window

Starting URL: https://www.rahulshettyacademy.com/loginpagePractise/

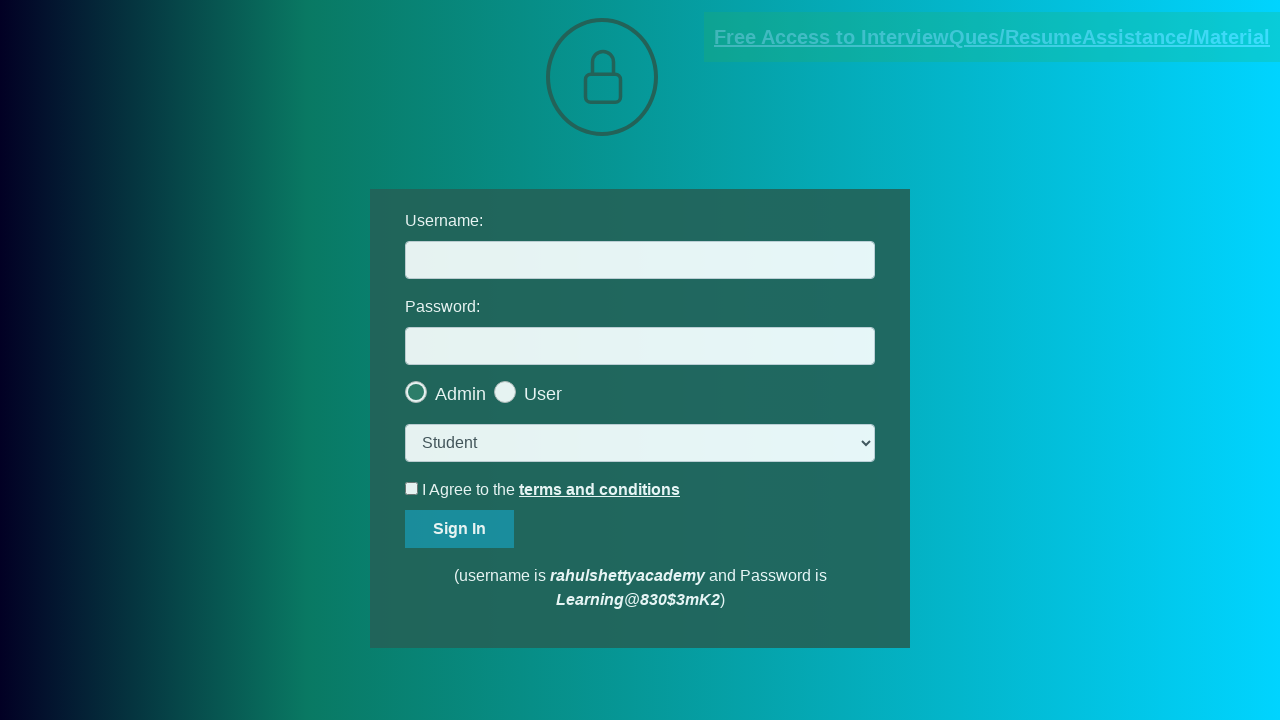

Clicked blinking text link to open new window at (992, 37) on .blinkingText
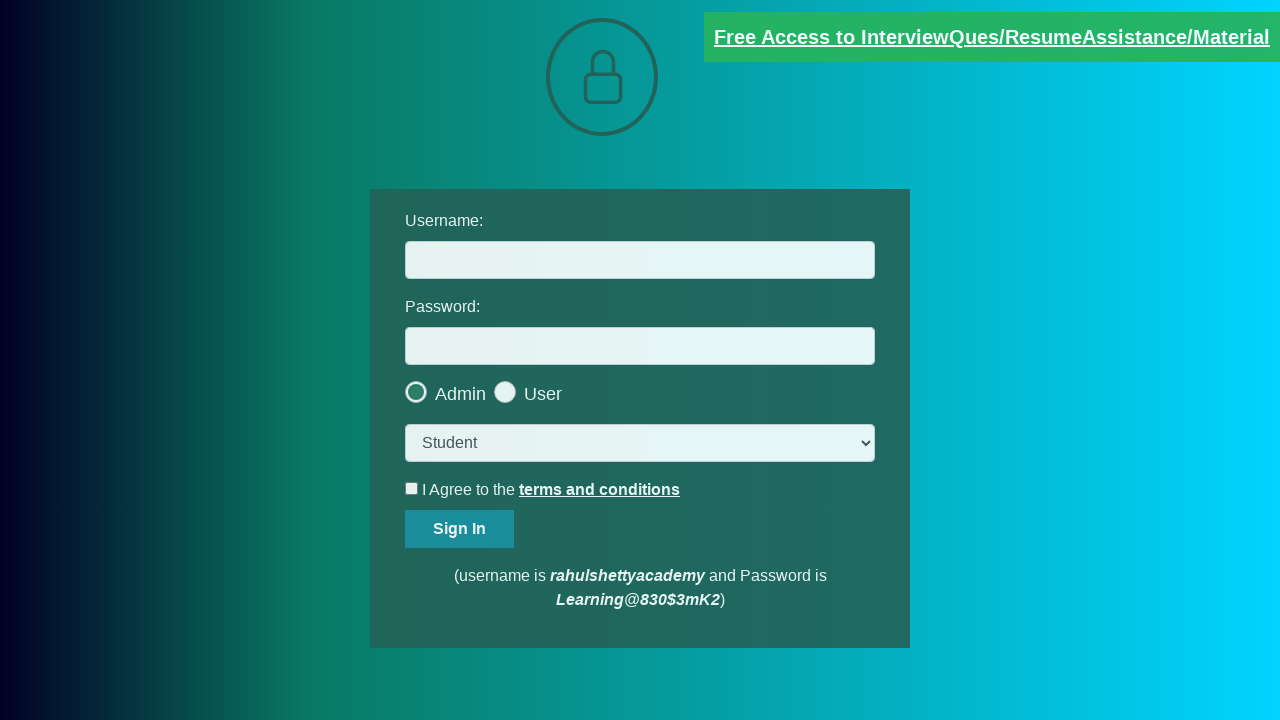

New window opened and captured
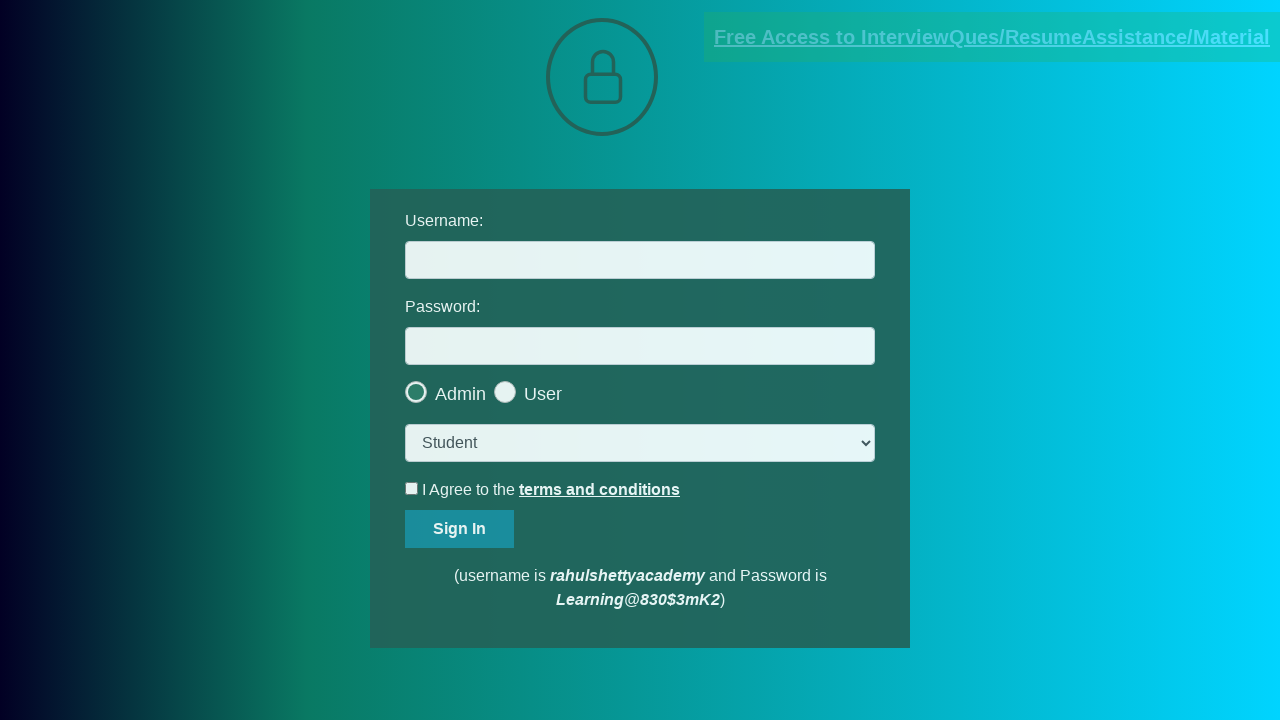

Extracted email text from child window: contact@rahulshettyacademy.com
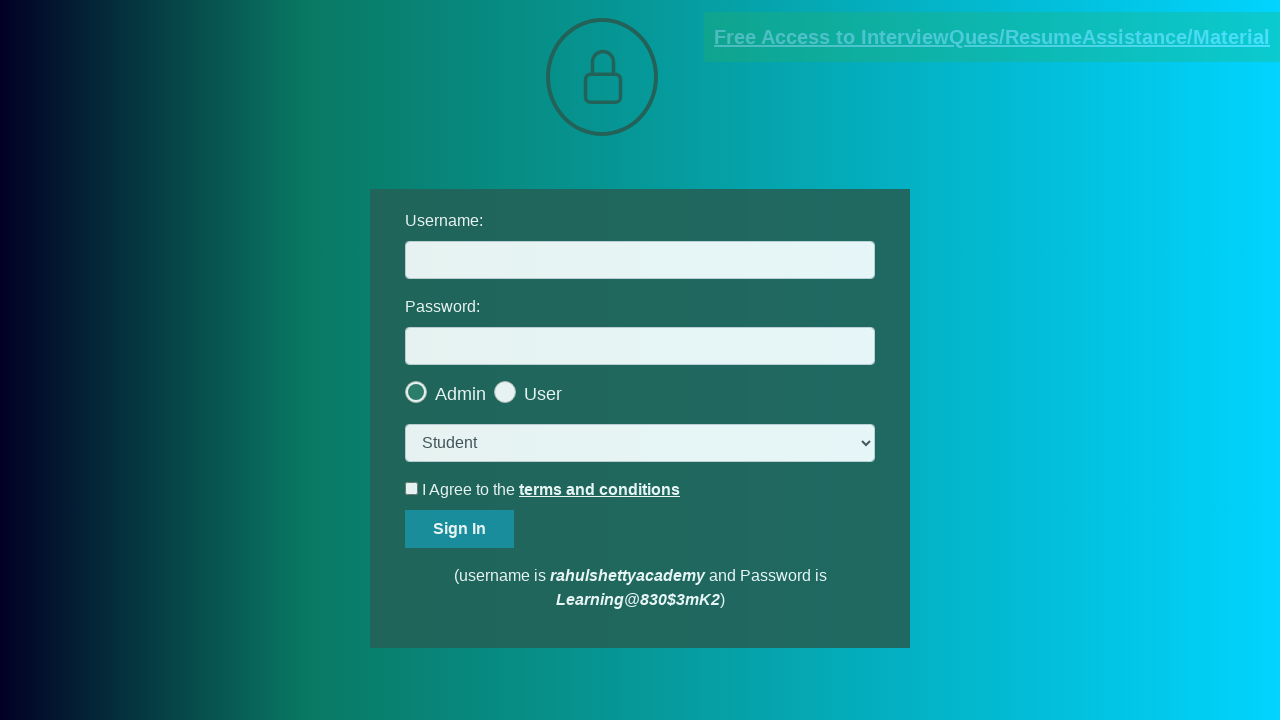

Closed child window and switched back to parent window
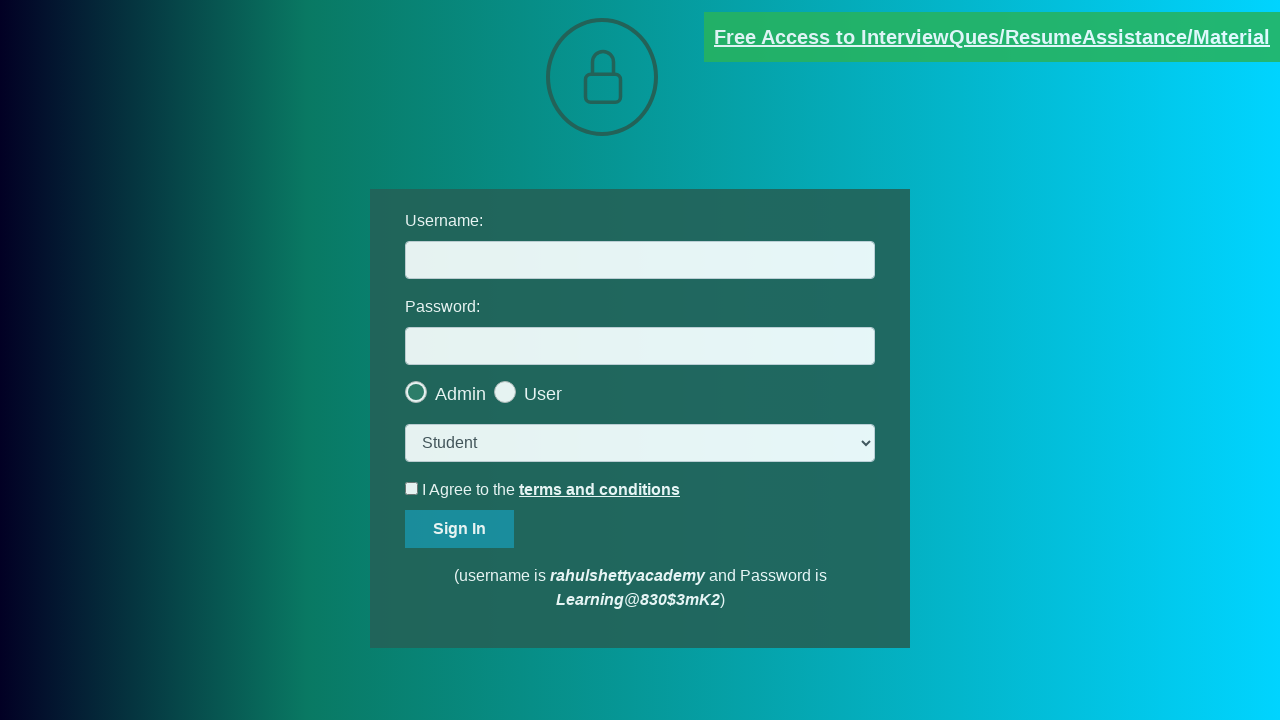

Filled username field with extracted email address on #username
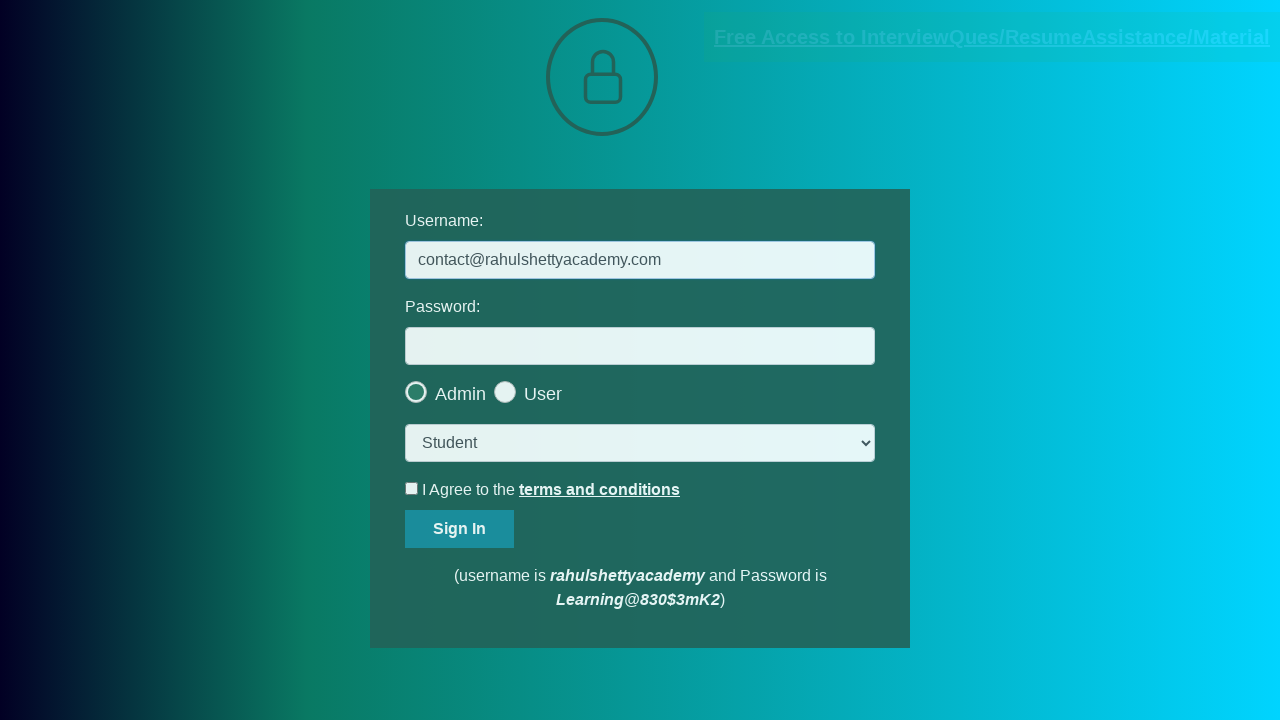

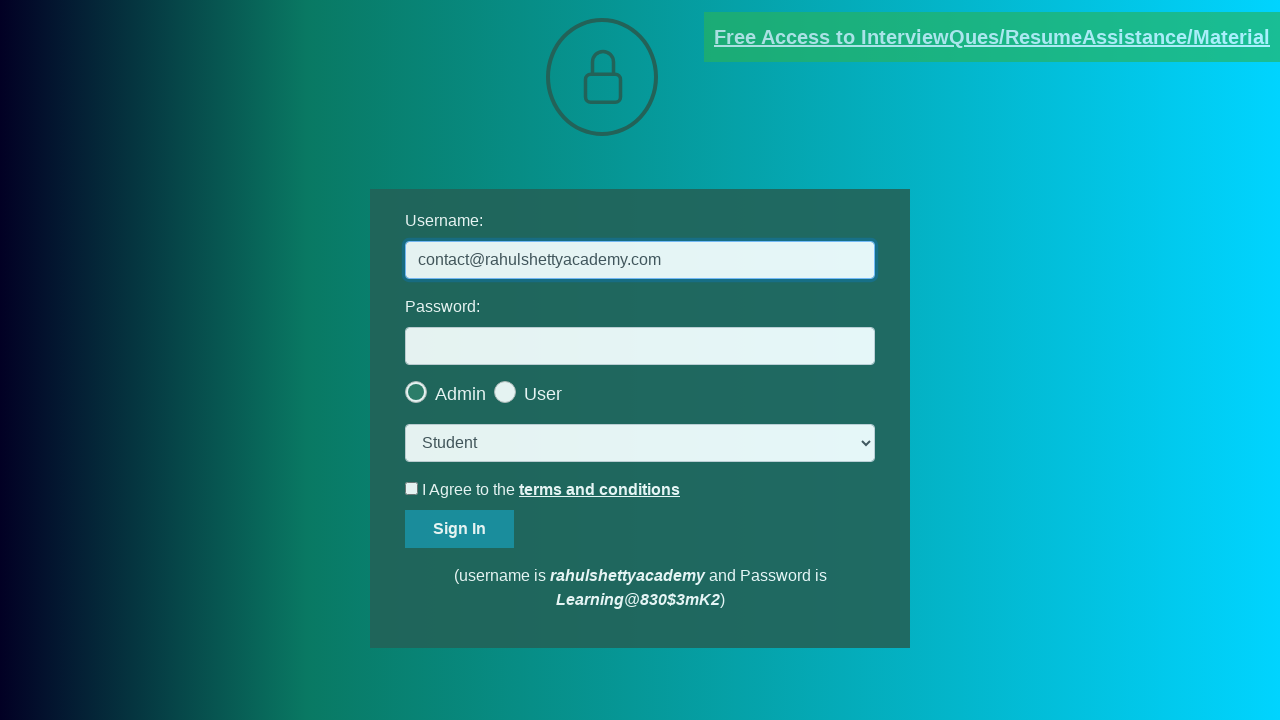